Tests clicking the number 2 button on the Desmos scientific calculator

Starting URL: https://www.desmos.com/scientific?lang=fr

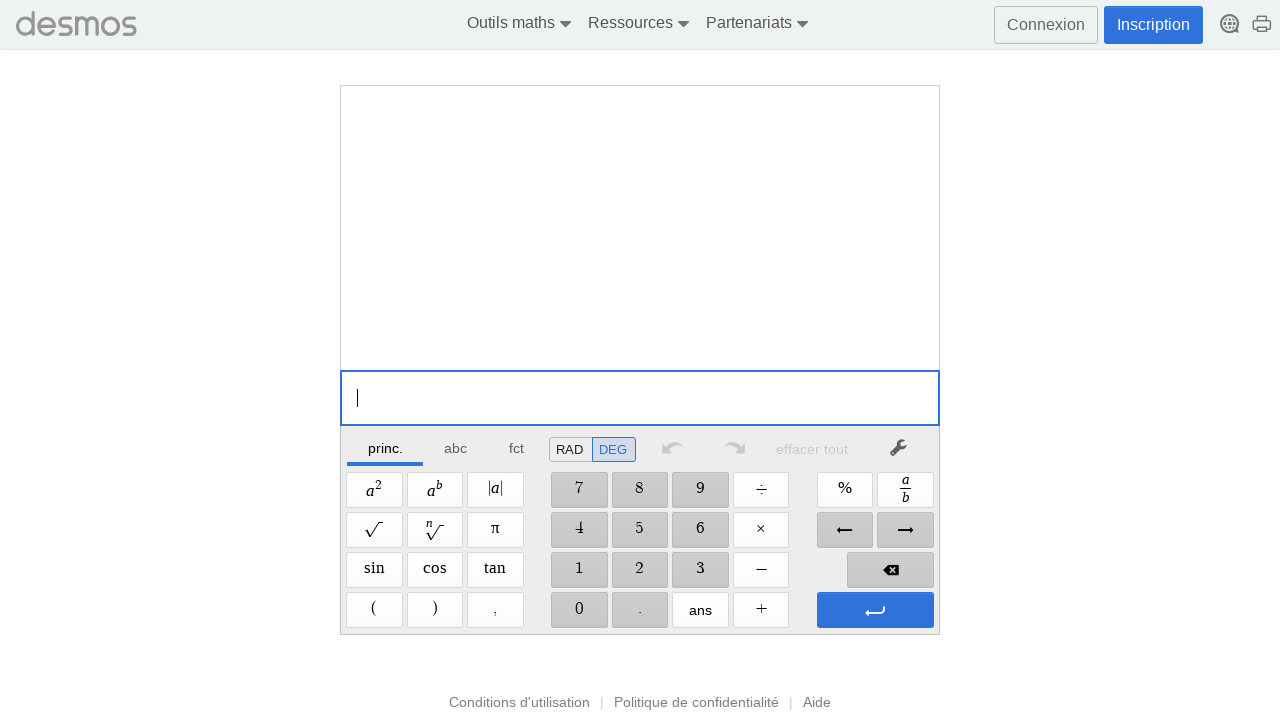

Navigated to Desmos scientific calculator in French
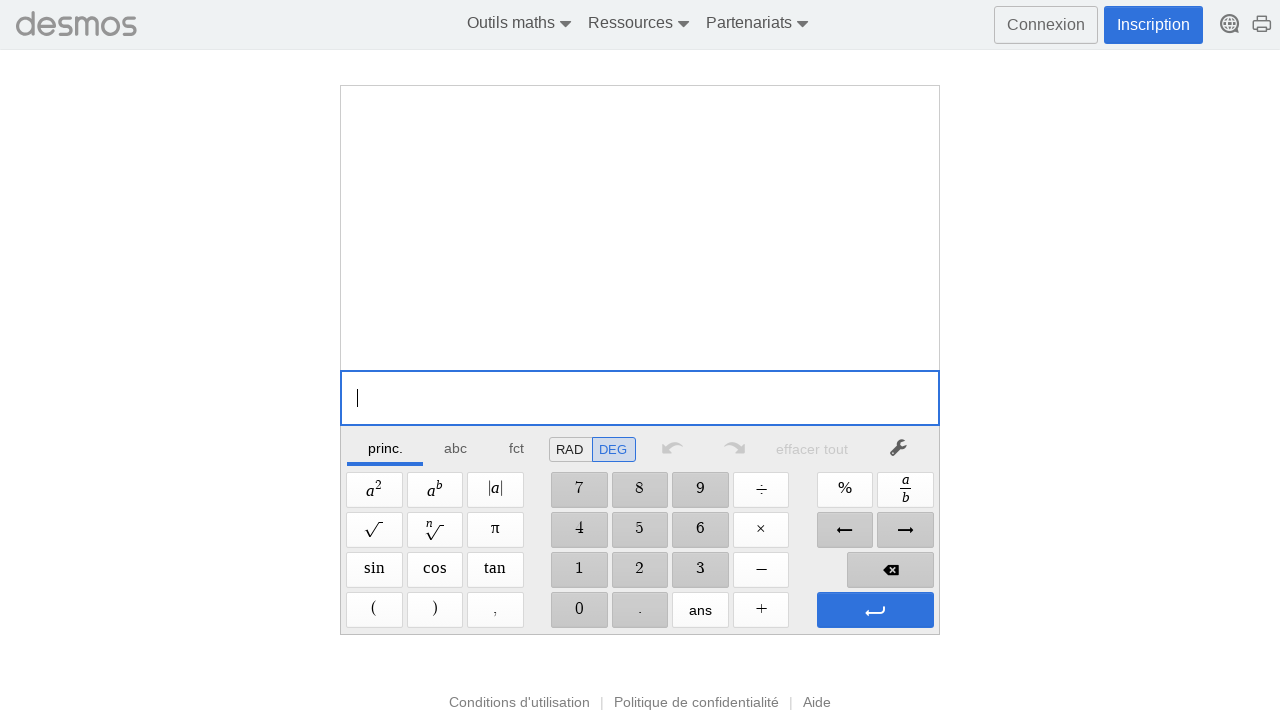

Clicked the number 2 button on the calculator at (640, 570) on internal:role=button[name="2"i]
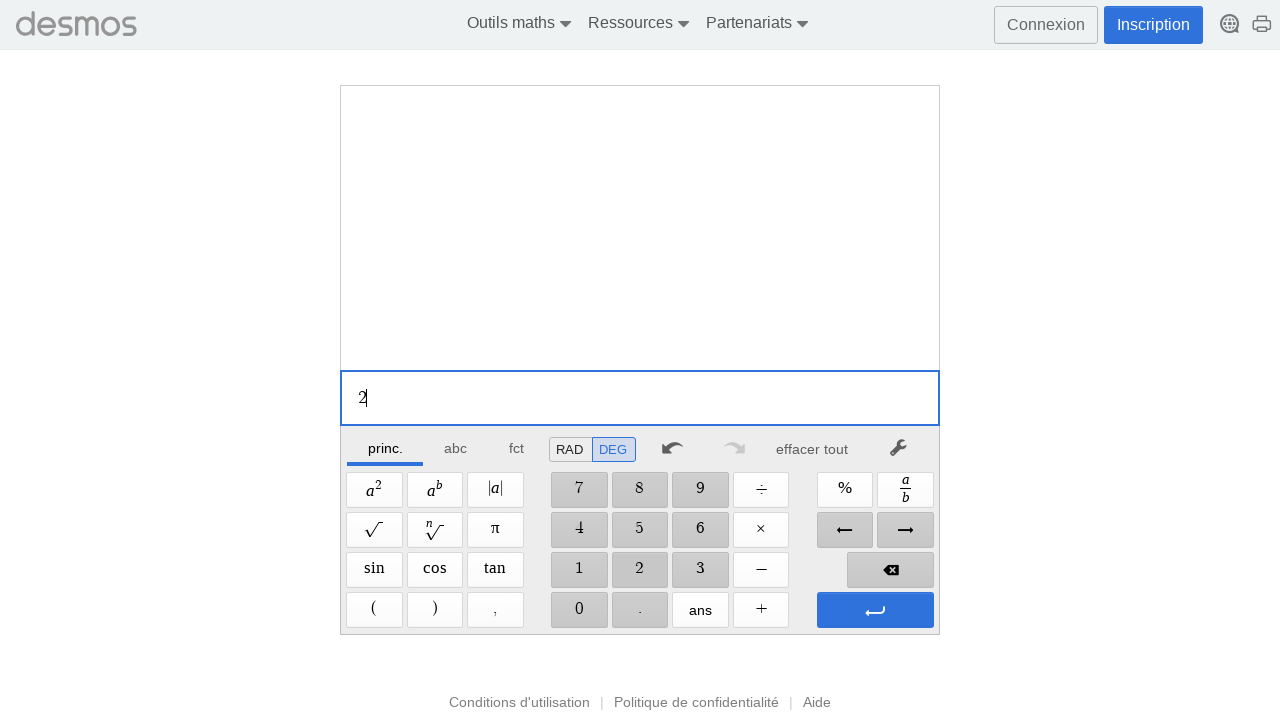

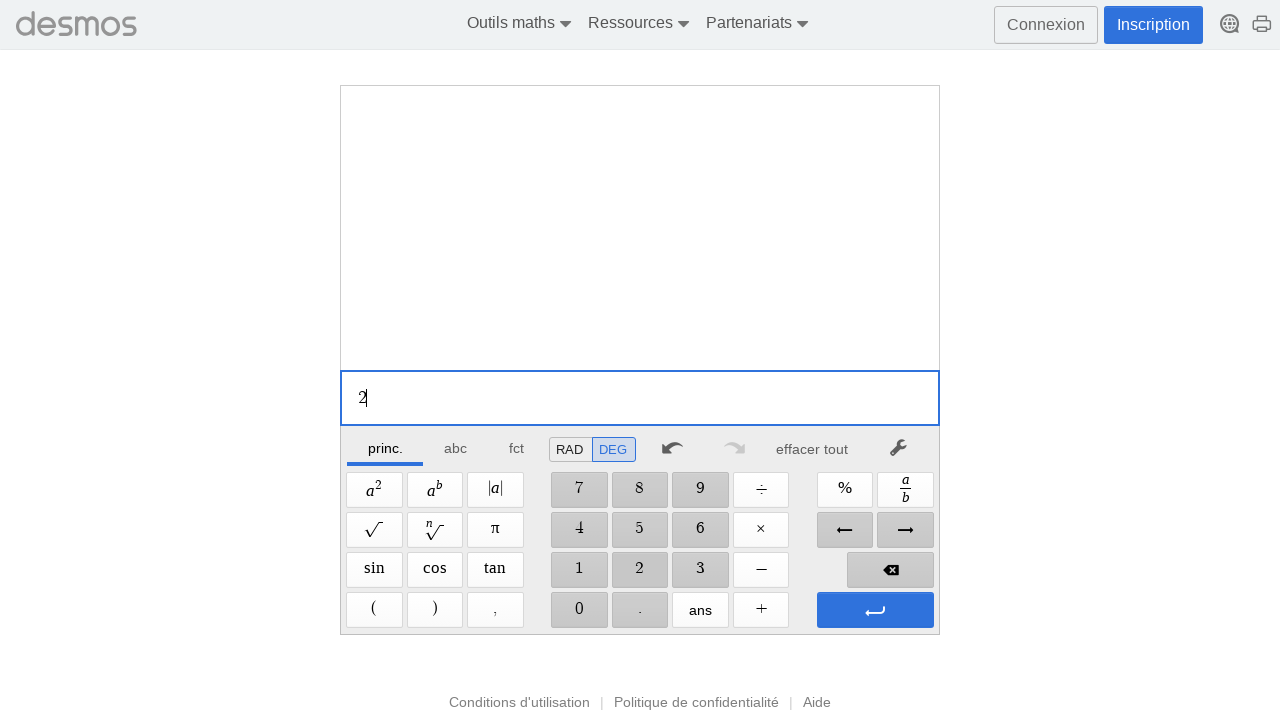